Tests browser window management methods by navigating to TechPro Education website and cycling through minimize, maximize, and fullscreen window states while printing position and size information.

Starting URL: https://www.techproeducation.com/

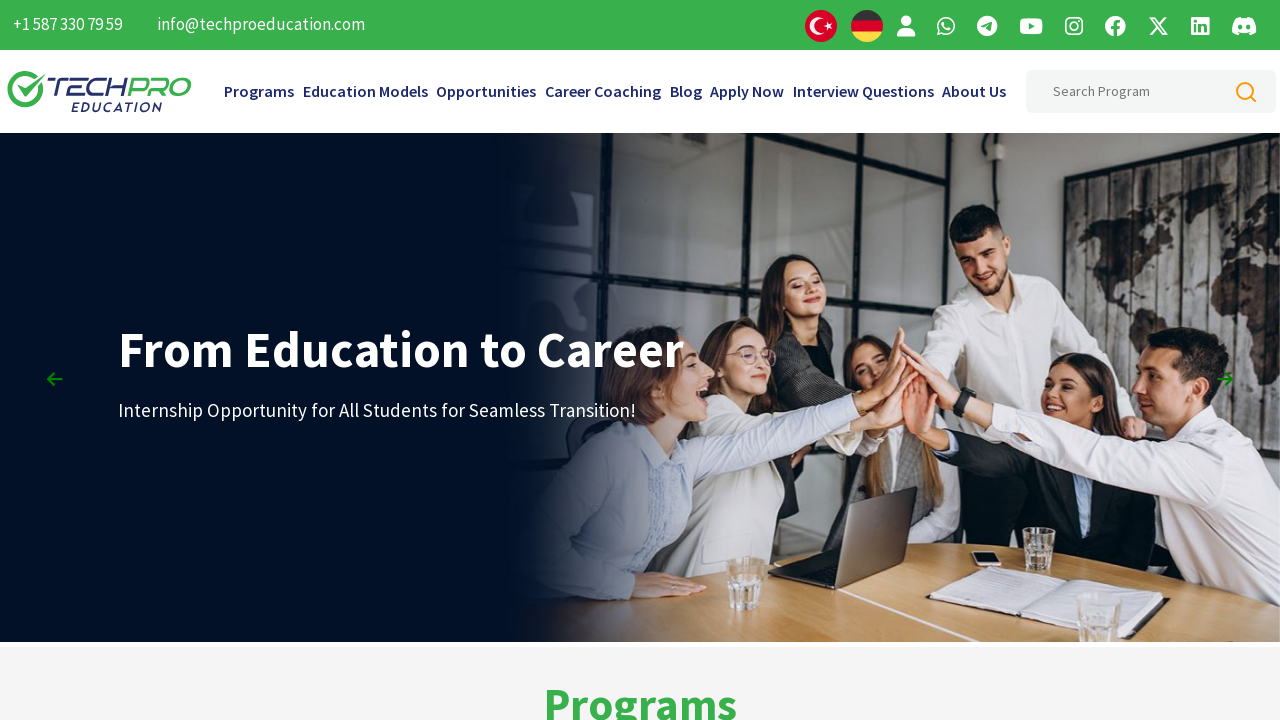

Retrieved and printed initial page viewport size
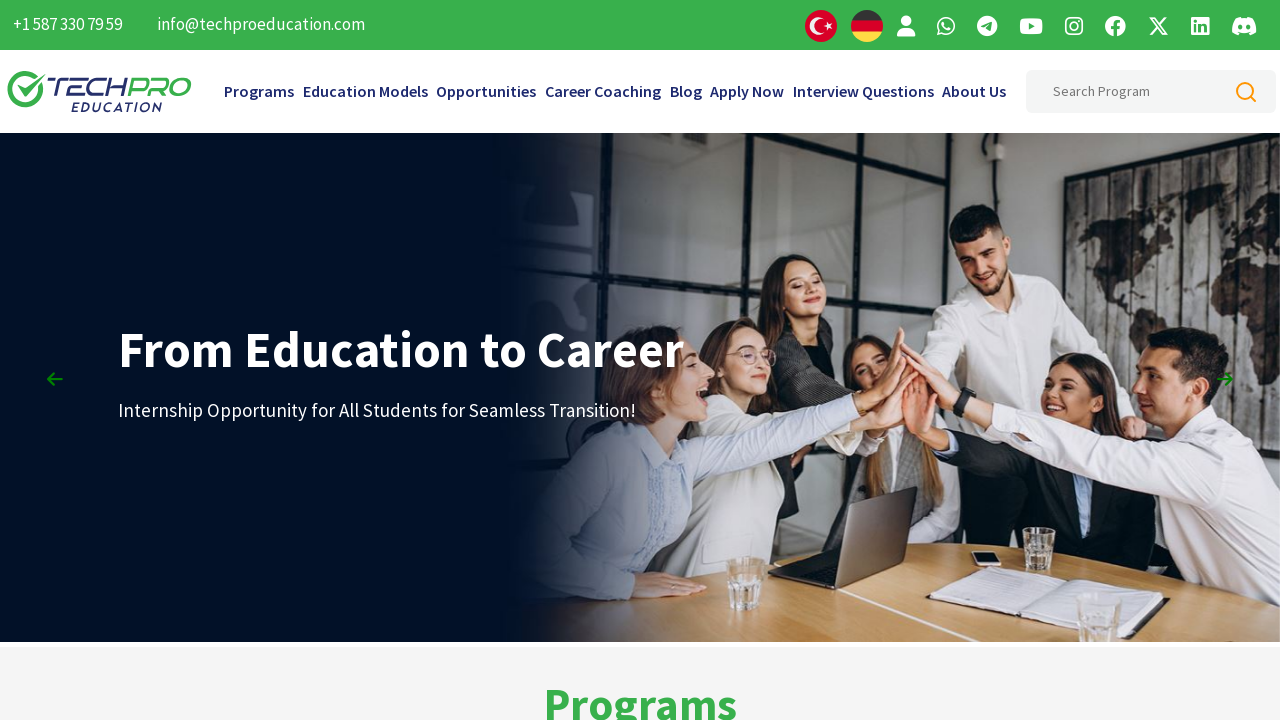

Waited 3 seconds to simulate window minimize state
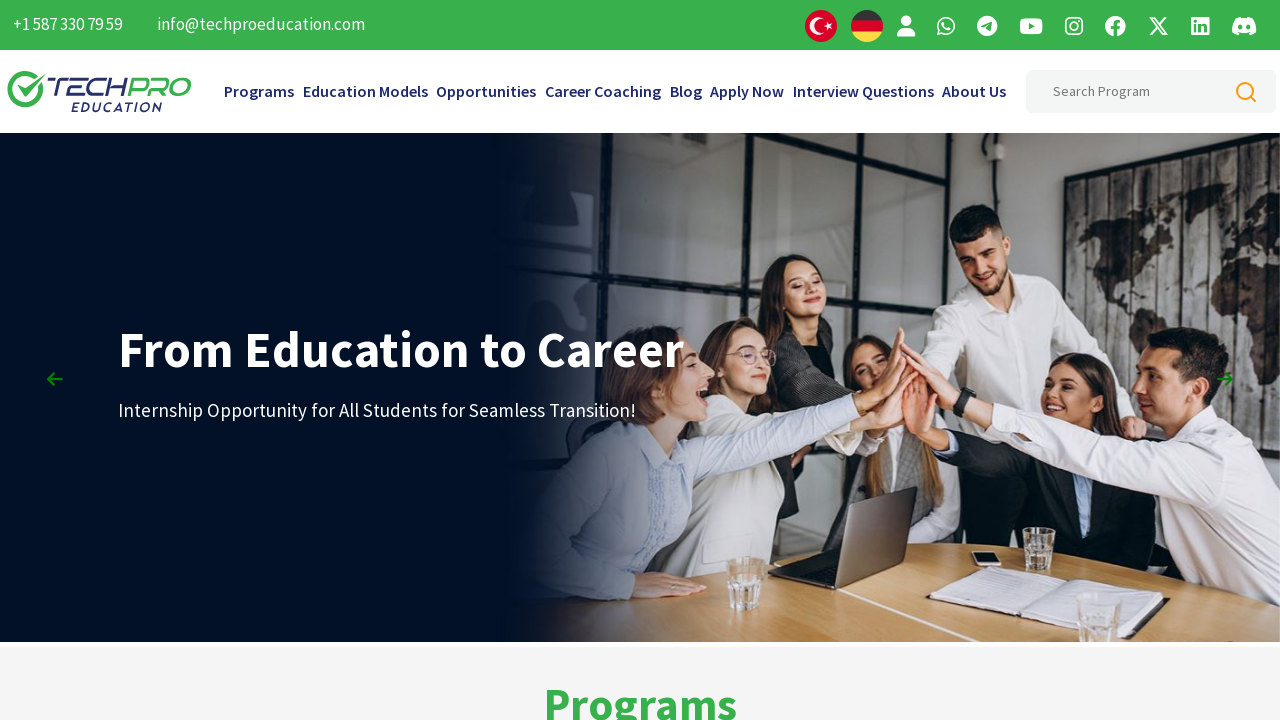

Set viewport size to 1920x1080 to maximize window
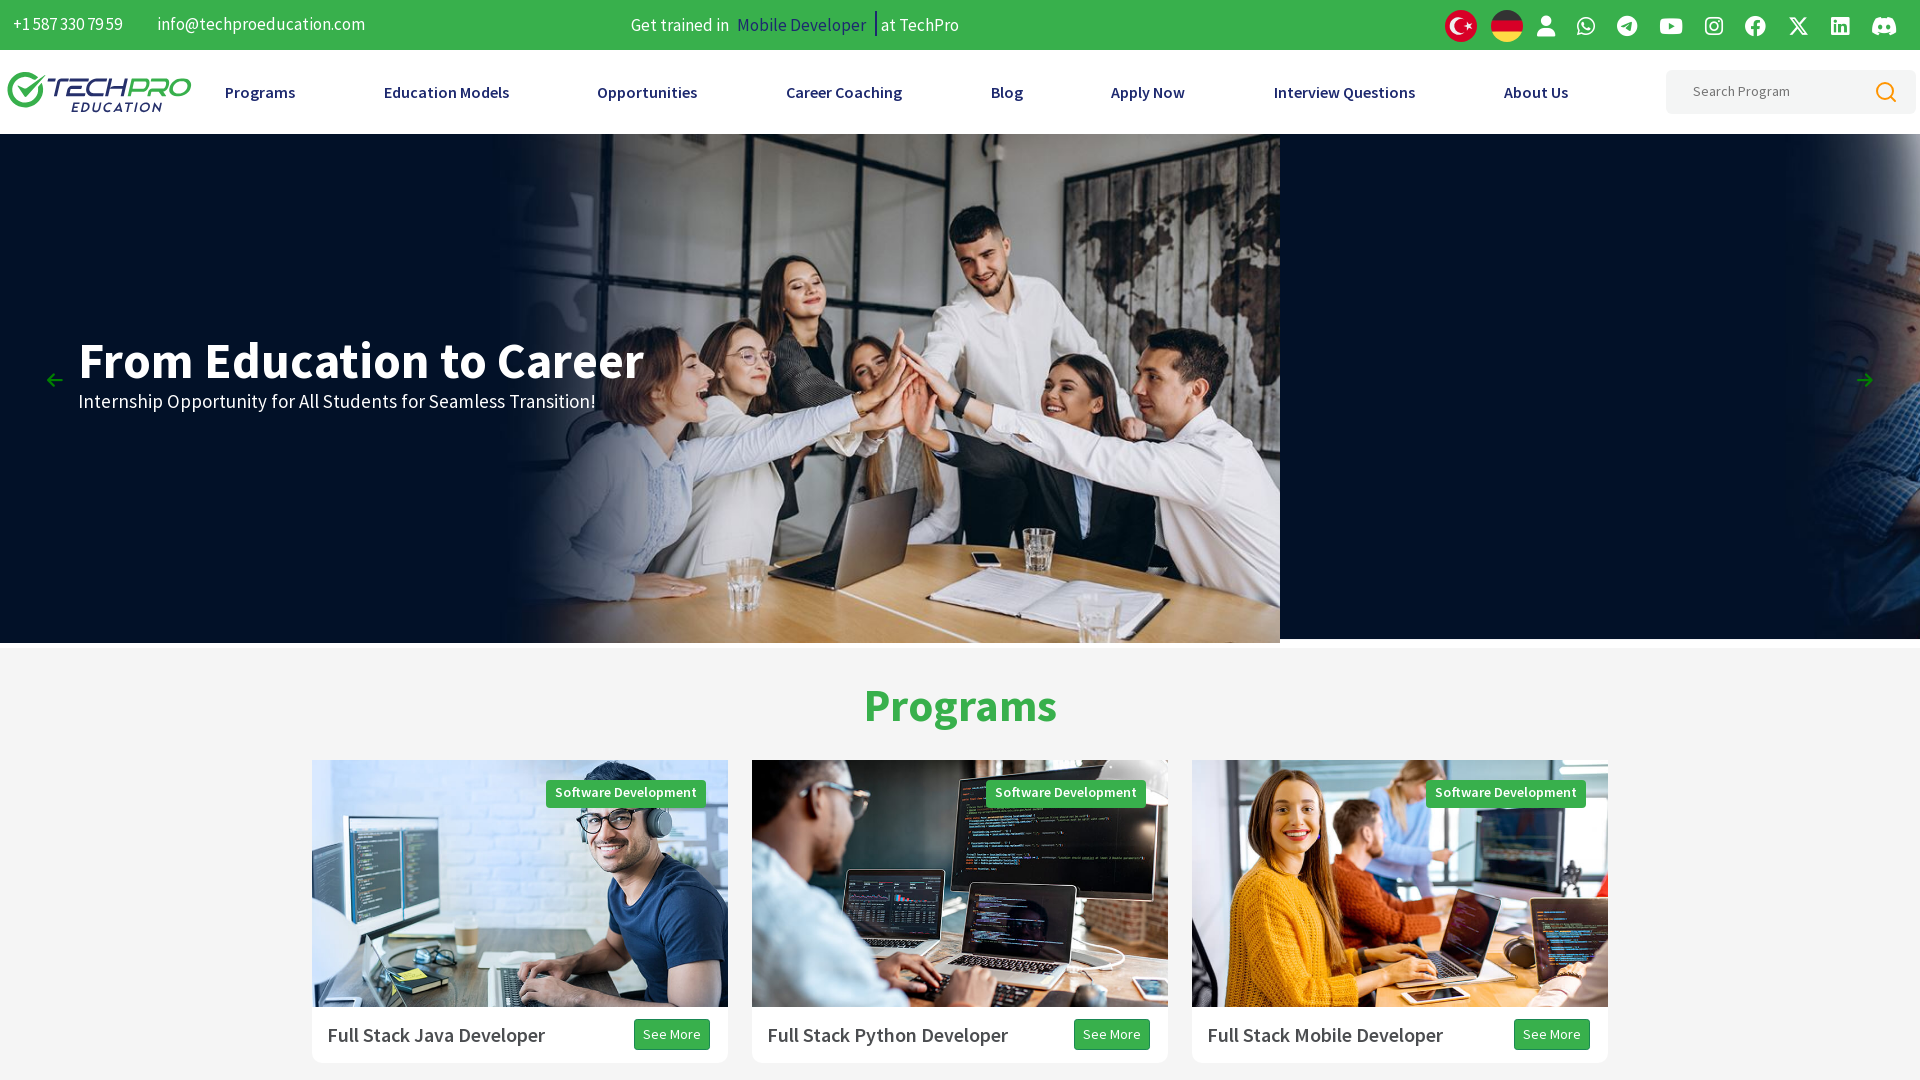

Waited 3 seconds for maximize operation to complete
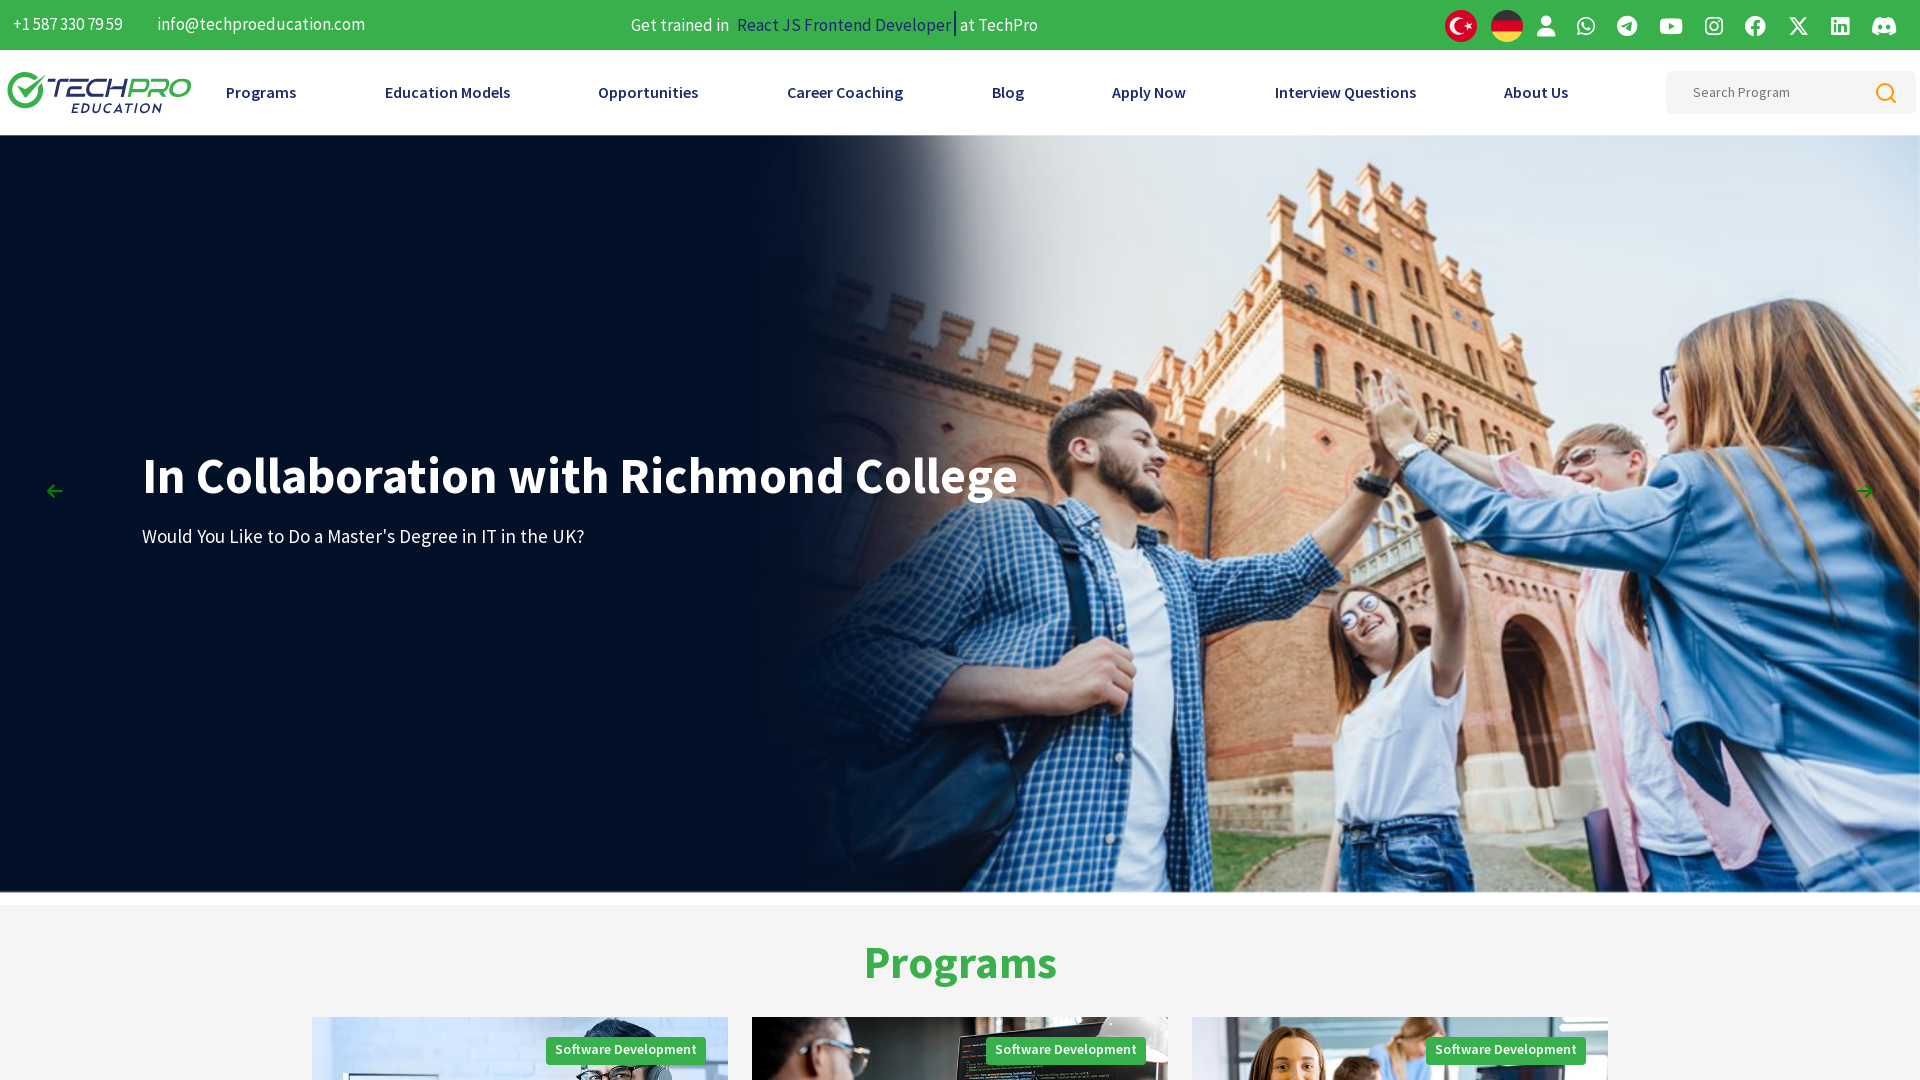

Retrieved and printed page viewport size after maximizing
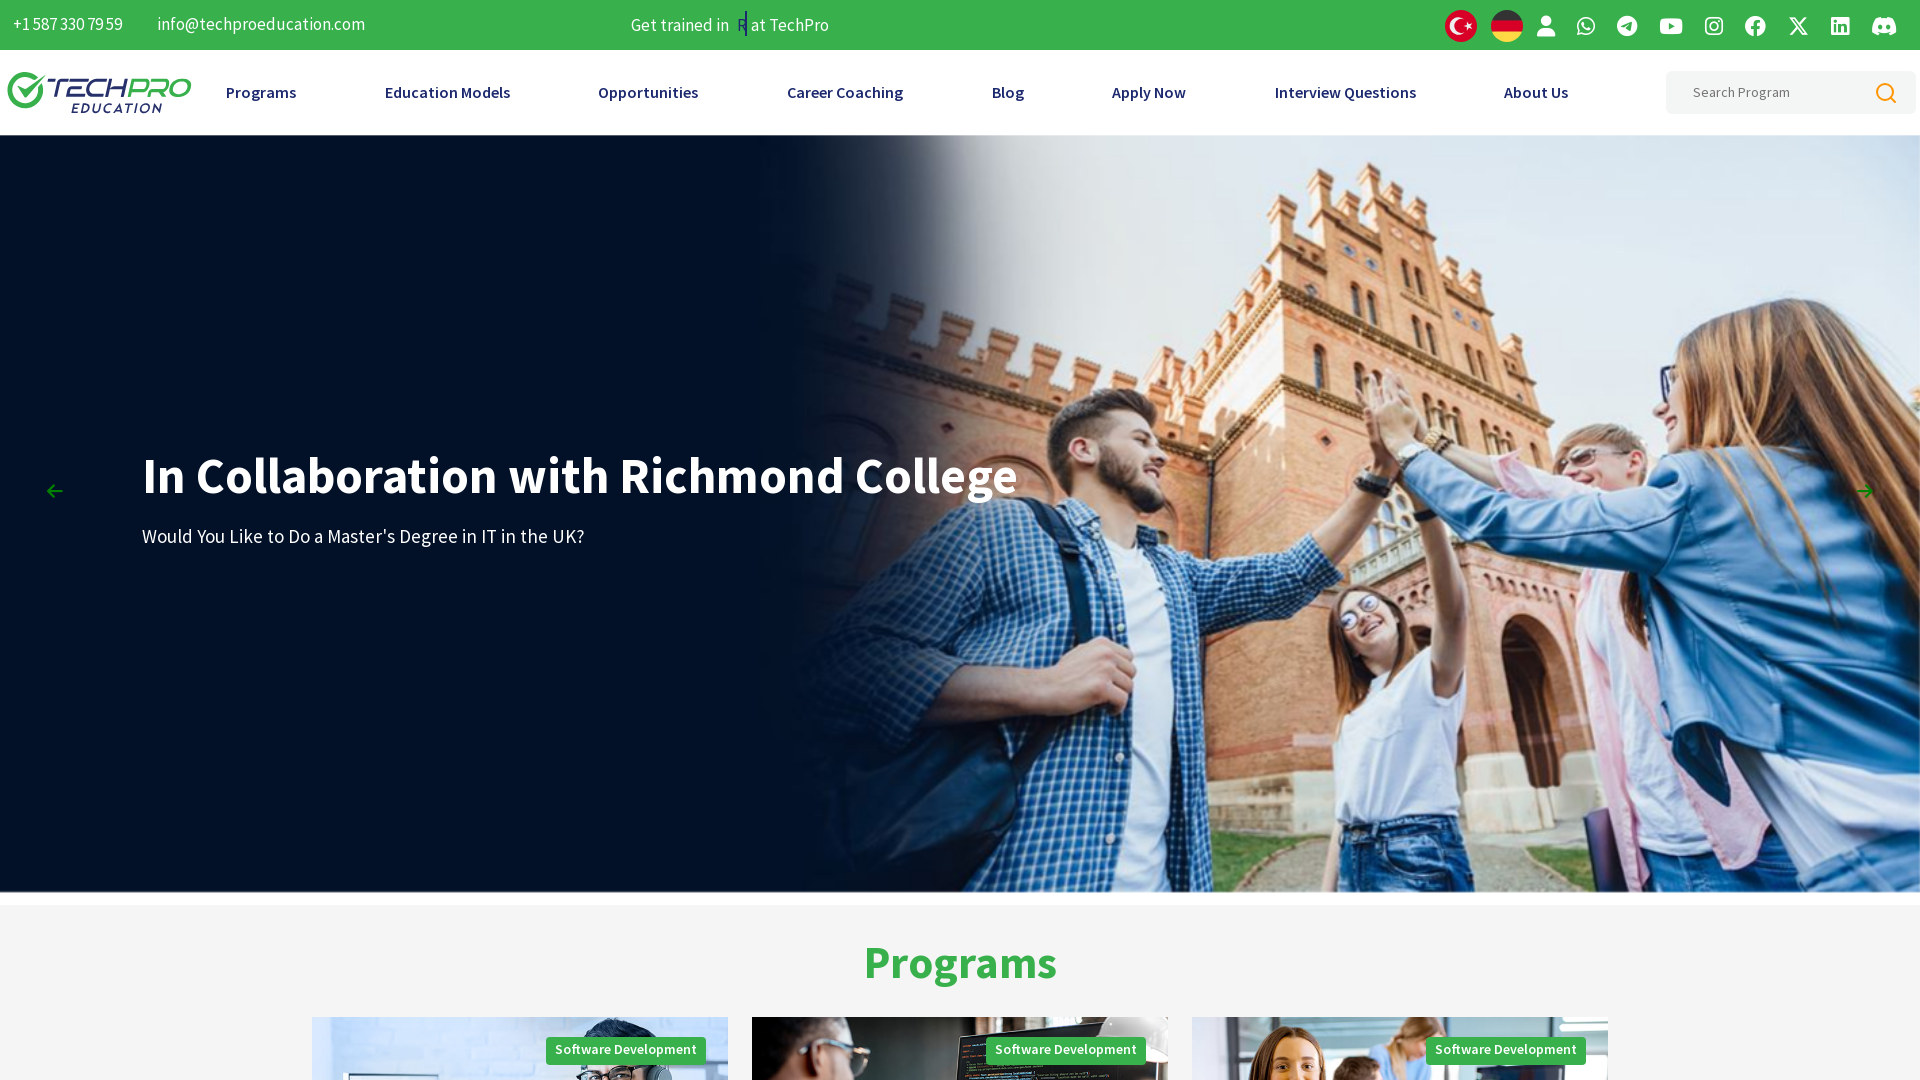

Set viewport size to 1920x1080 for fullscreen simulation
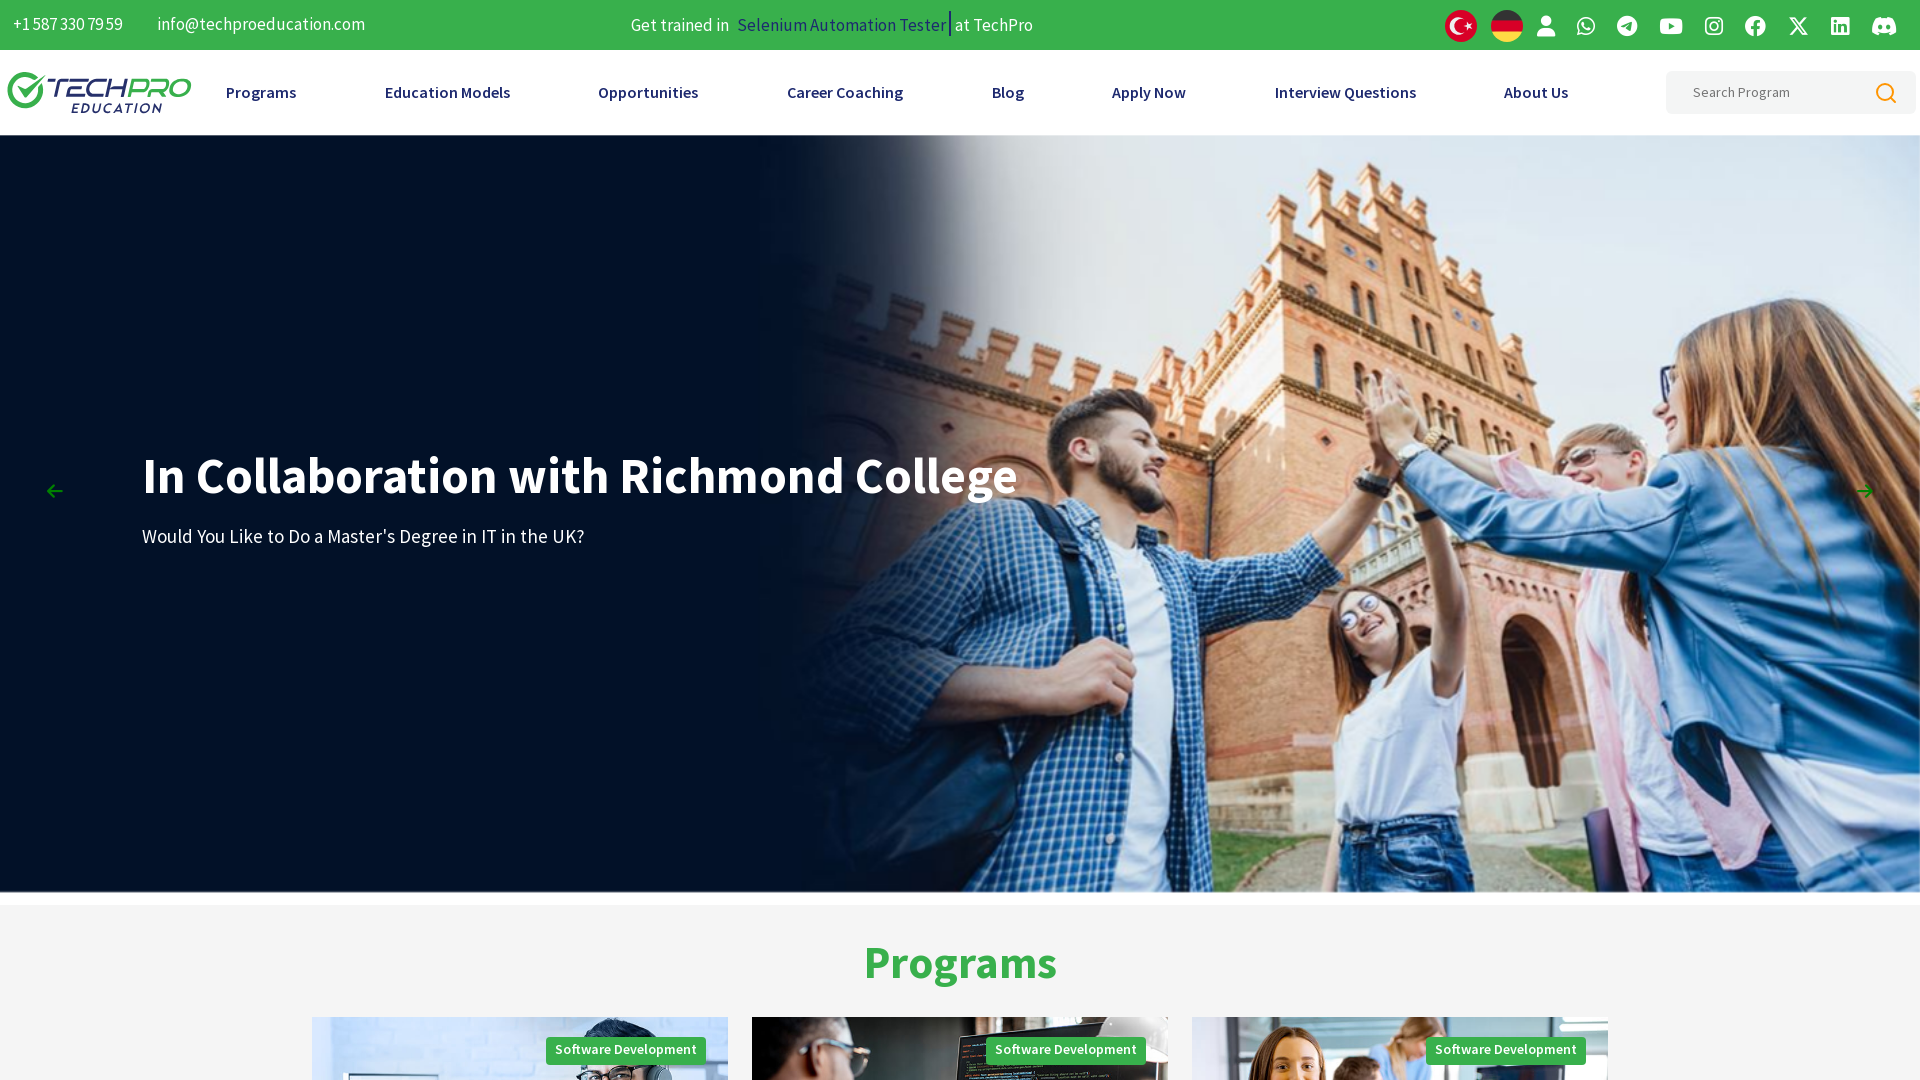

Waited 3 seconds for fullscreen operation to complete
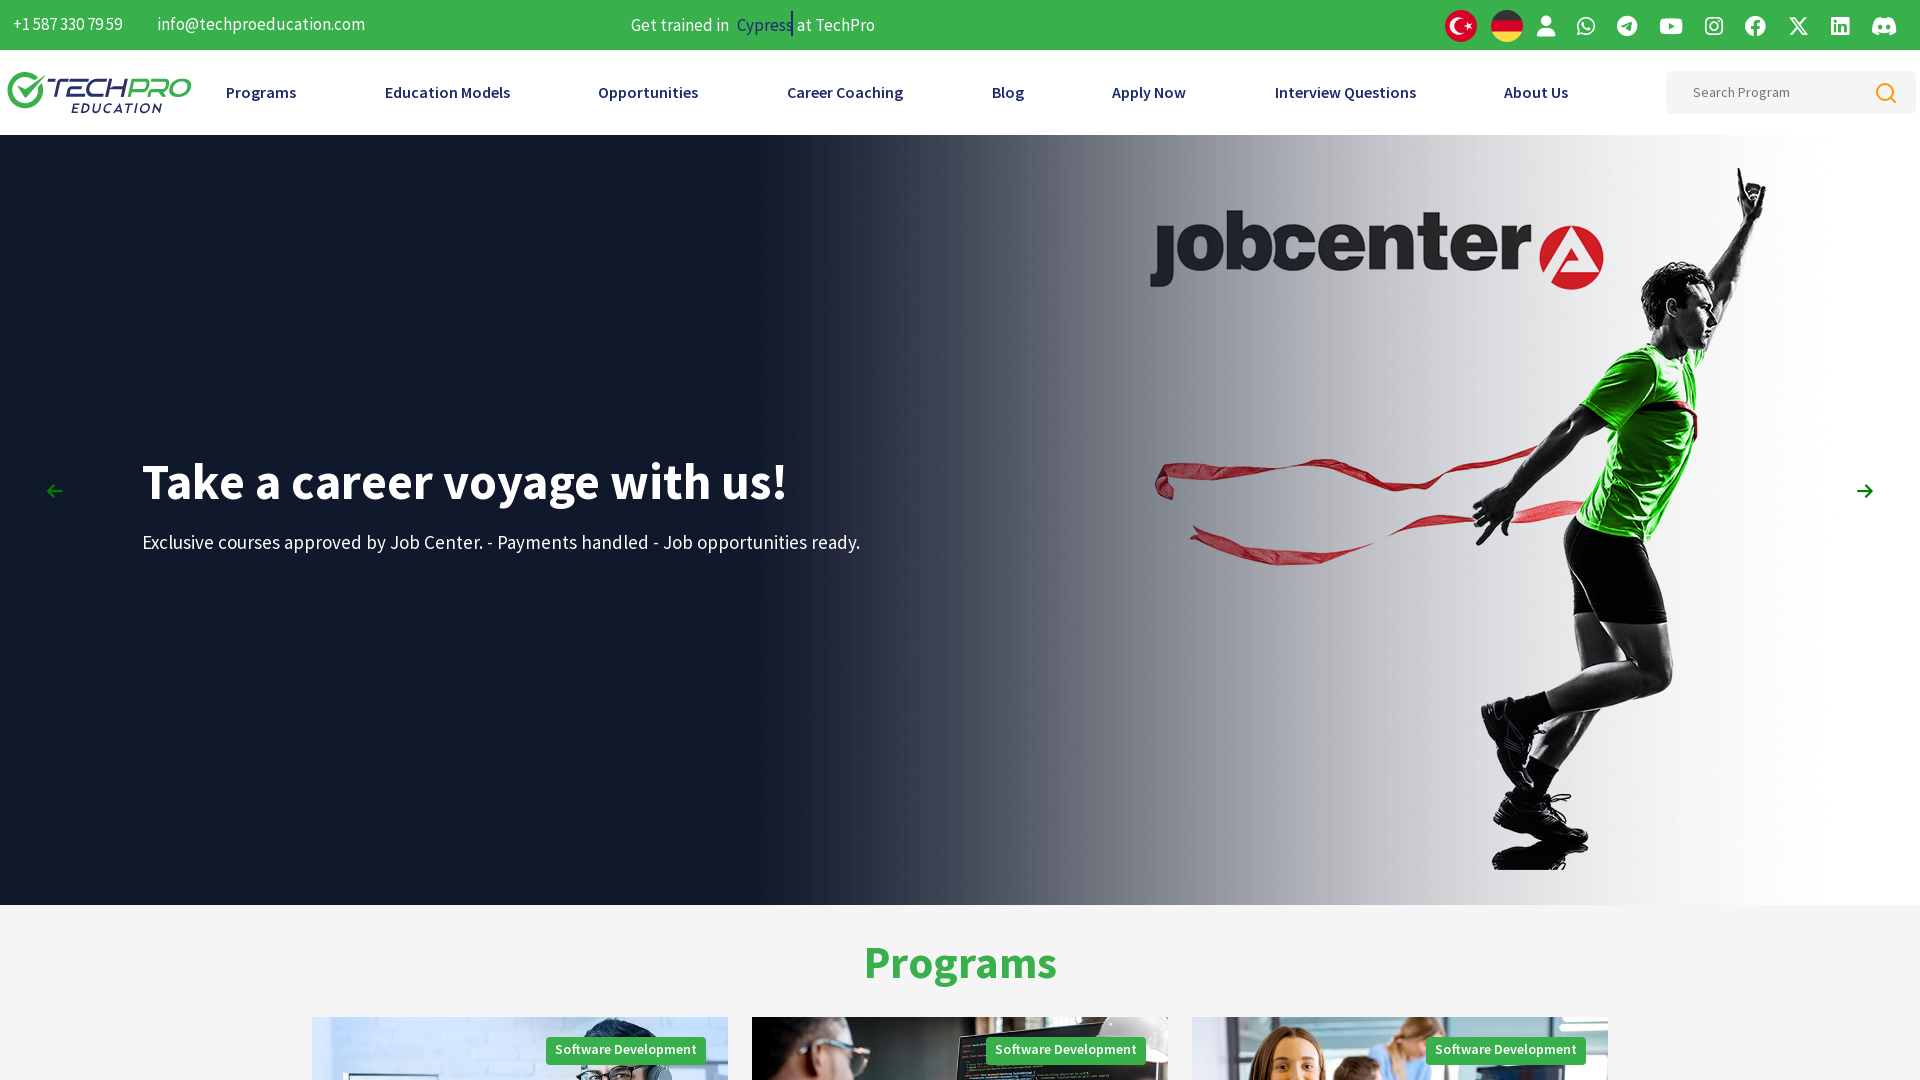

Retrieved and printed page viewport size in fullscreen state
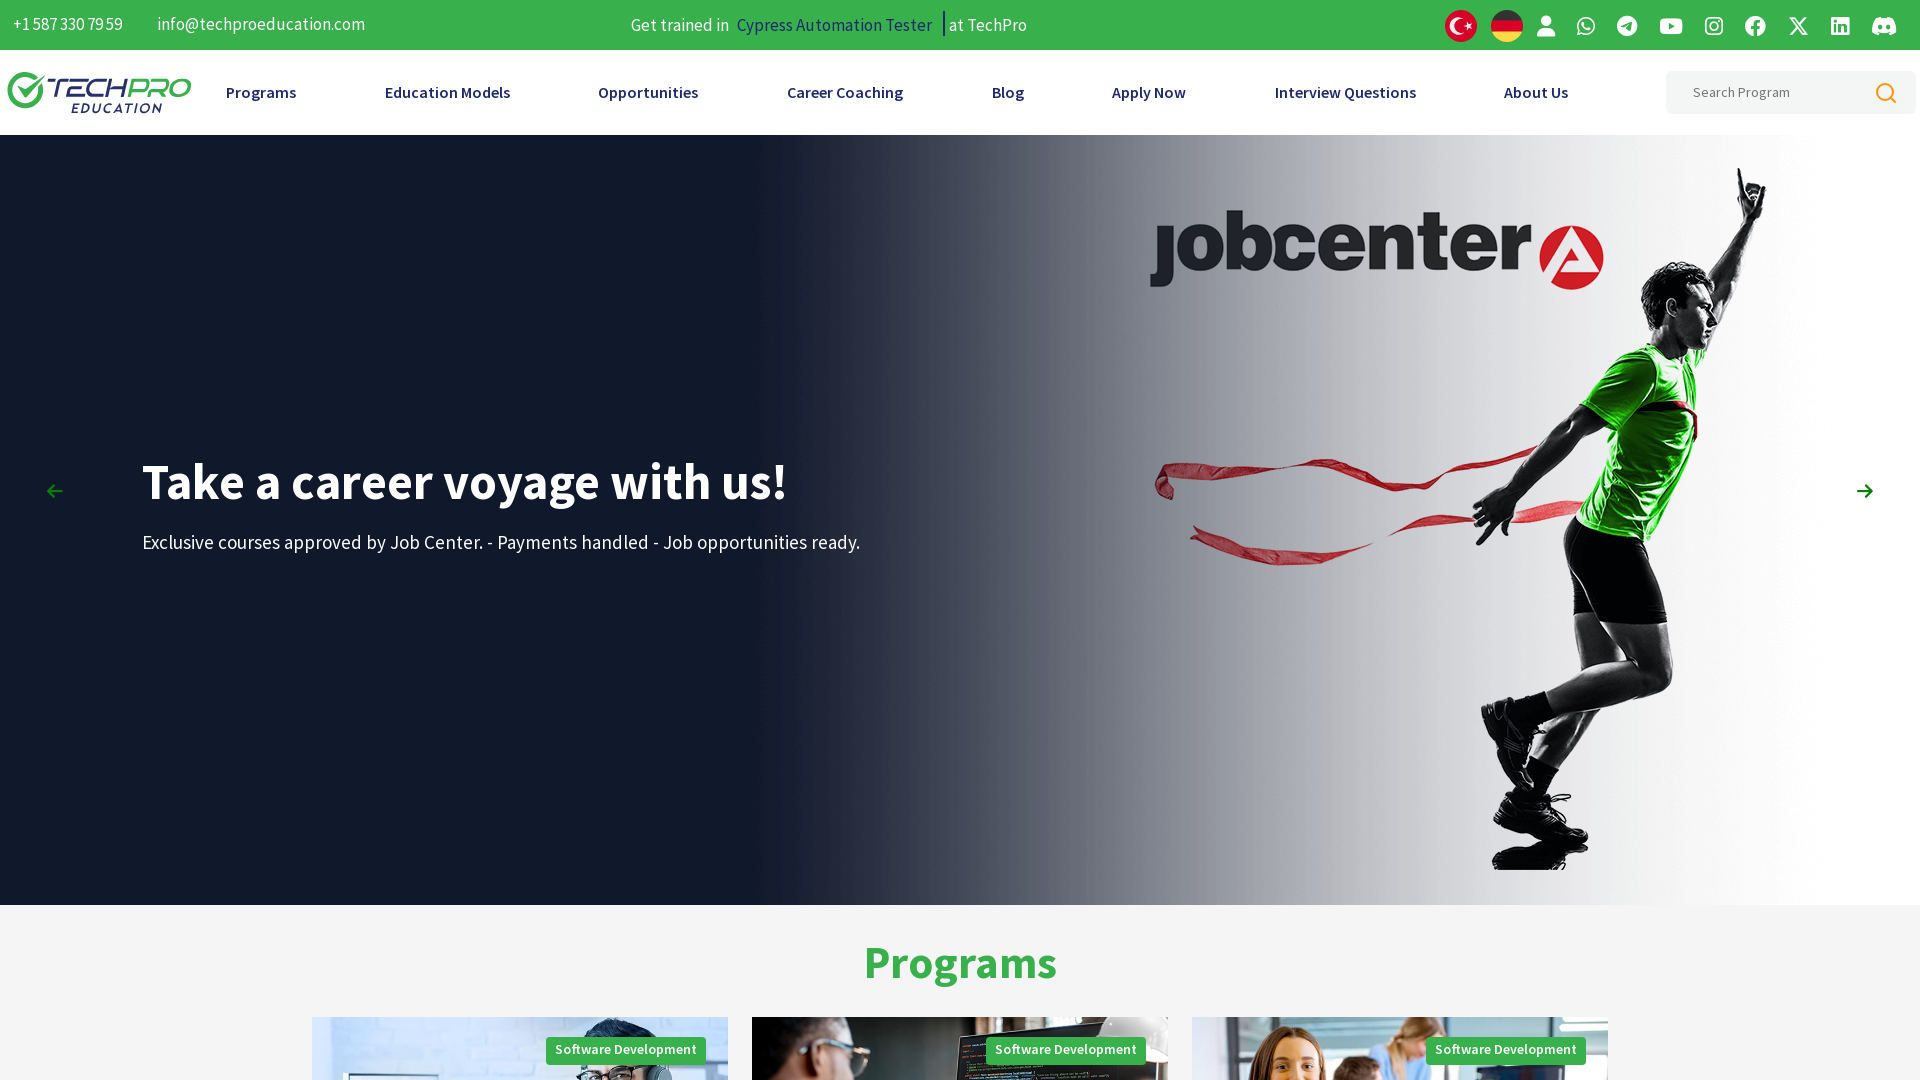

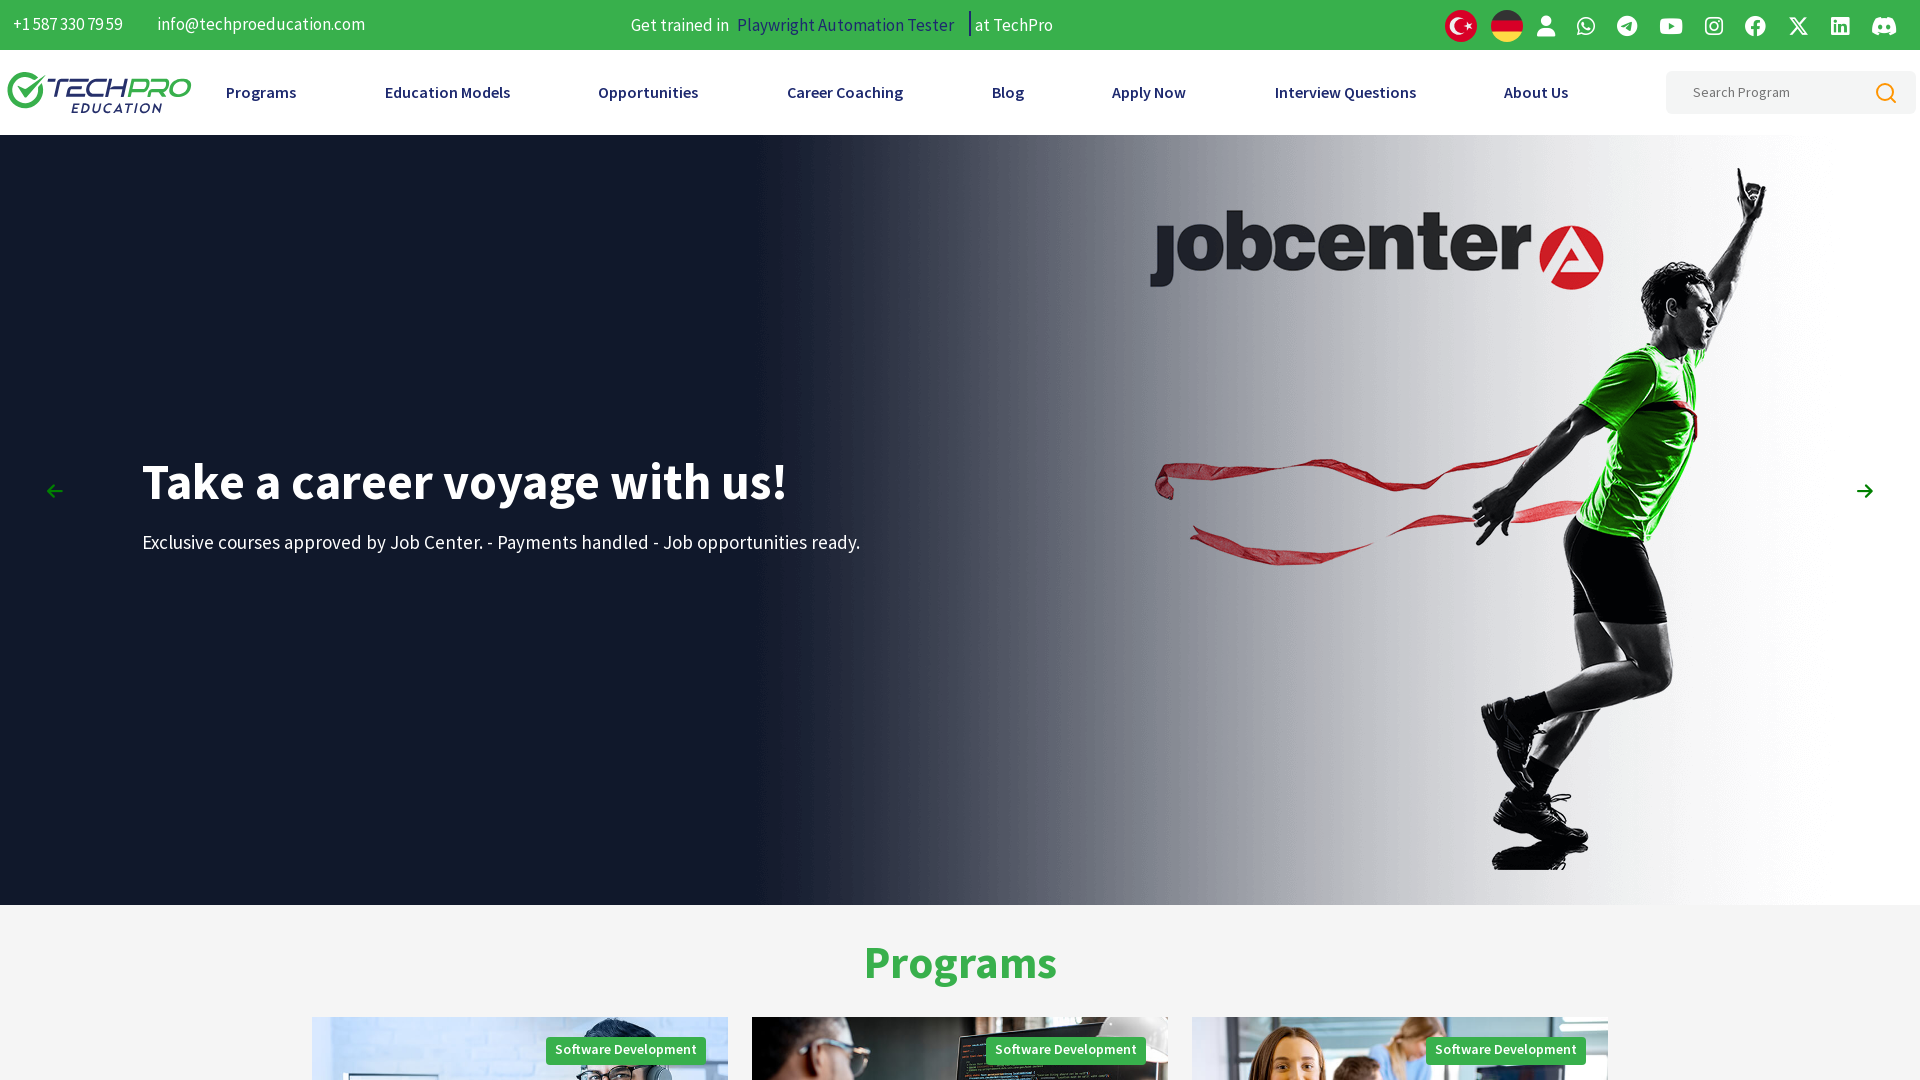